Tests clicking the reveal button and verifying the revealed field with custom wait logic

Starting URL: https://www.selenium.dev/selenium/web/dynamic.html

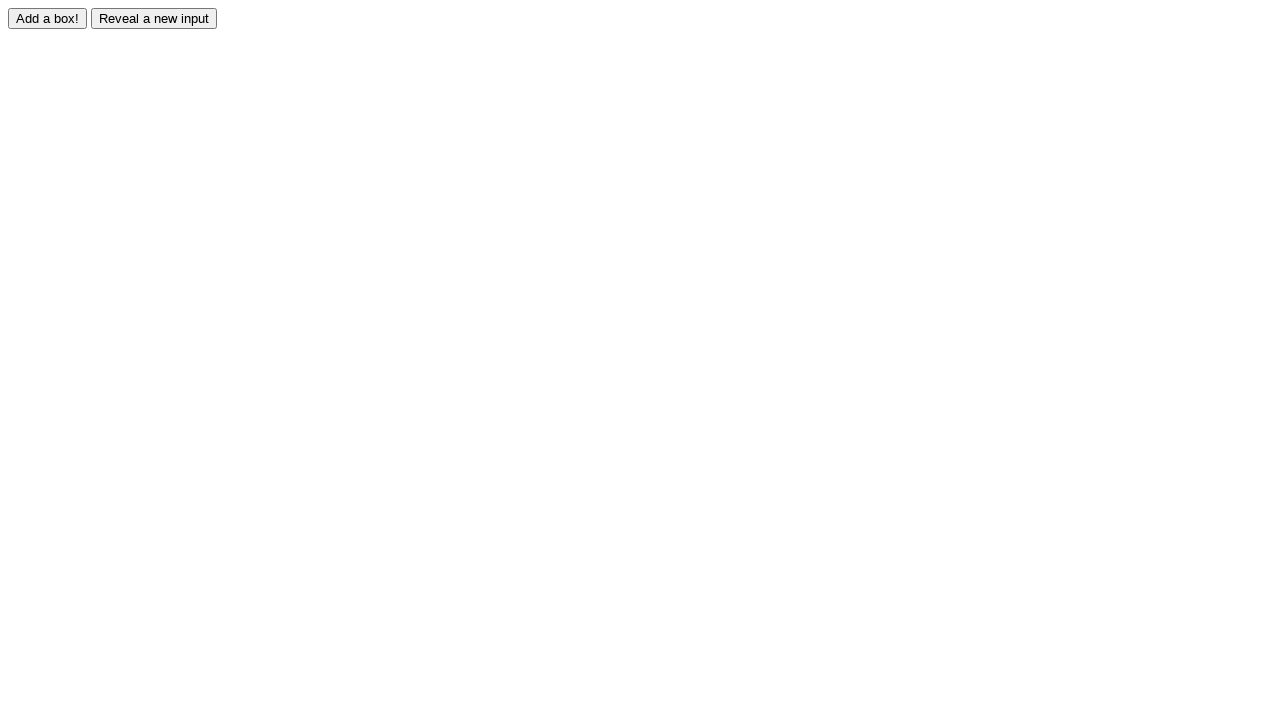

Clicked the reveal button using XPath at (154, 18) on xpath=//input[@id='reveal']
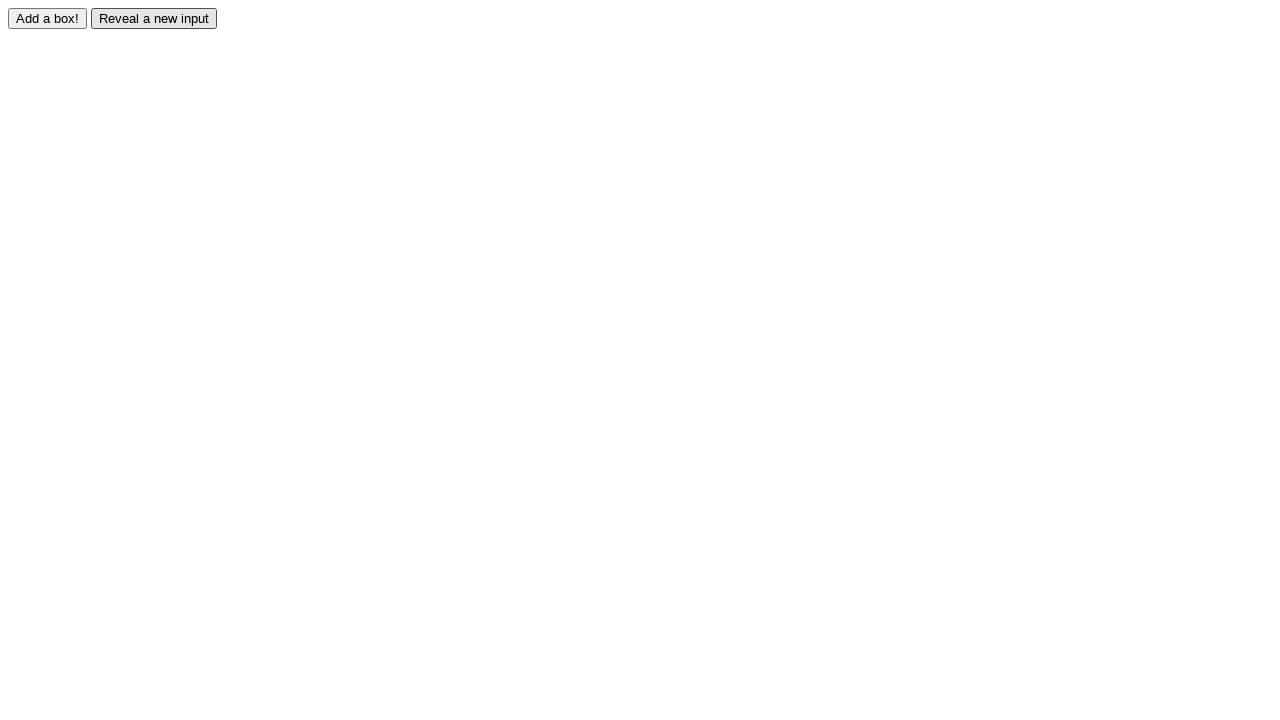

Waited for the revealed field to become visible
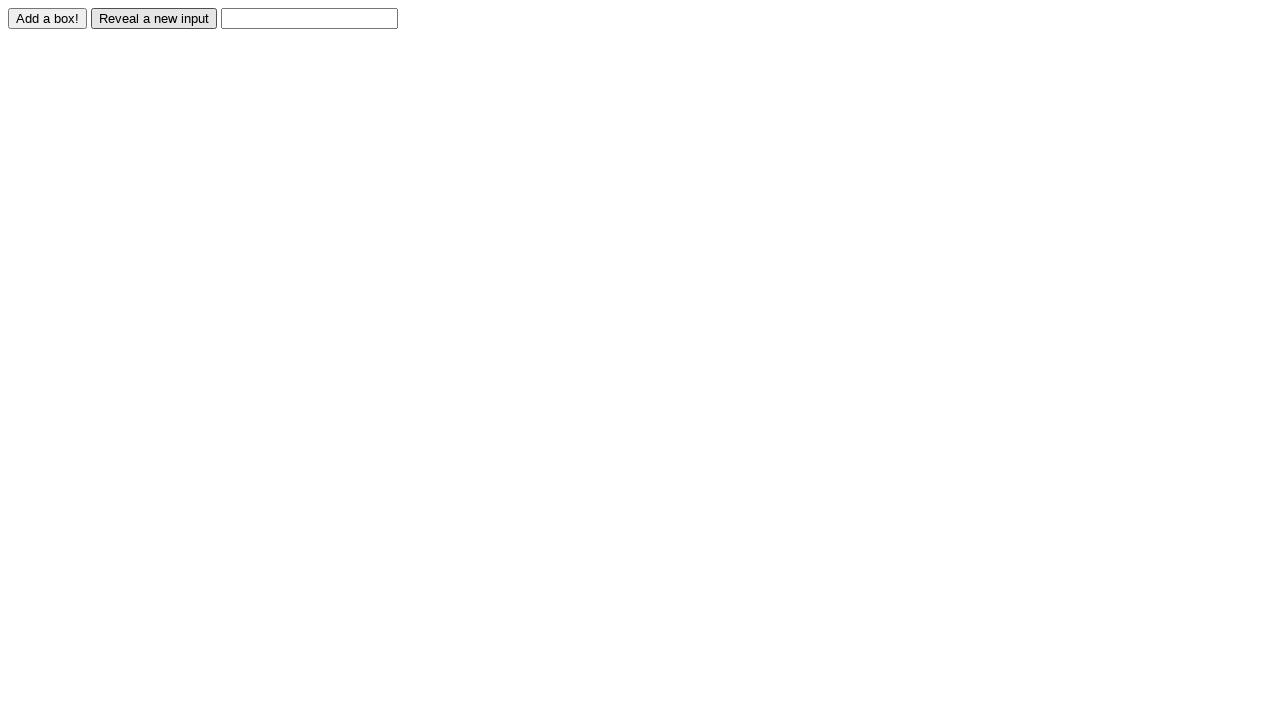

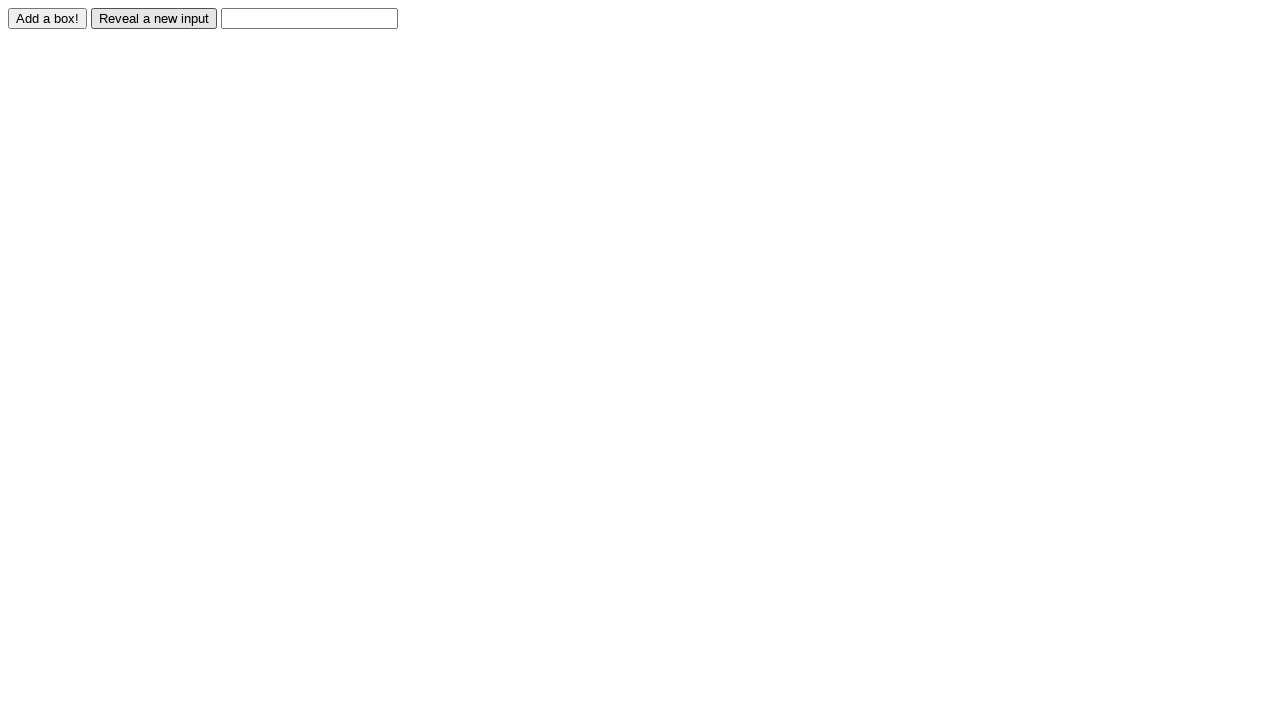